Tests marking all todo items as completed by checking the "Mark all as complete" checkbox

Starting URL: https://demo.playwright.dev/todomvc

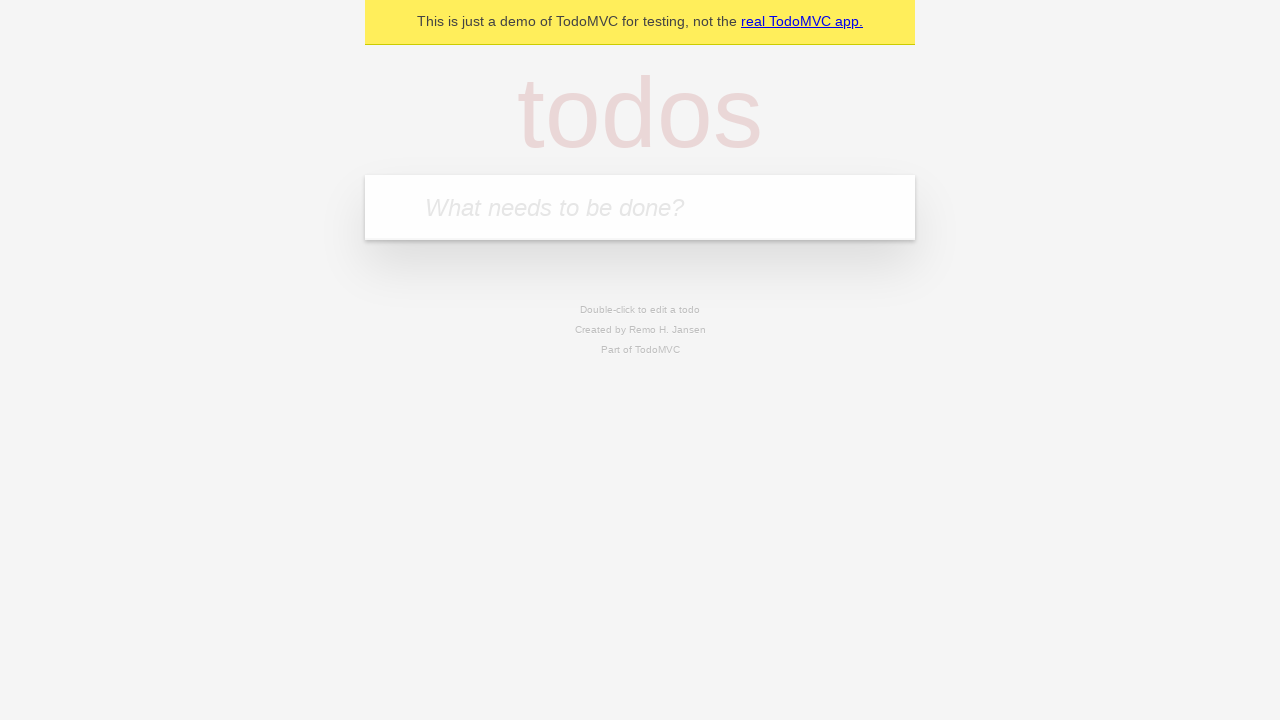

Filled todo input with 'buy some cheese' on internal:attr=[placeholder="What needs to be done?"i]
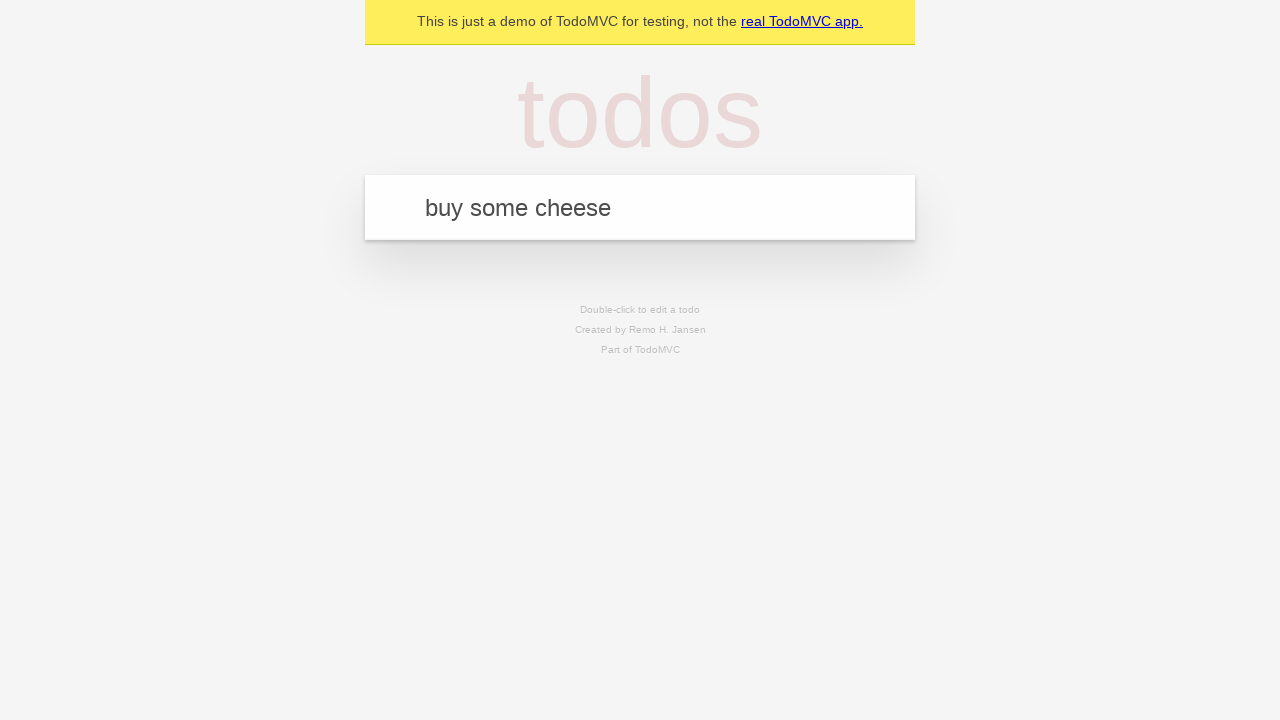

Pressed Enter to add first todo item on internal:attr=[placeholder="What needs to be done?"i]
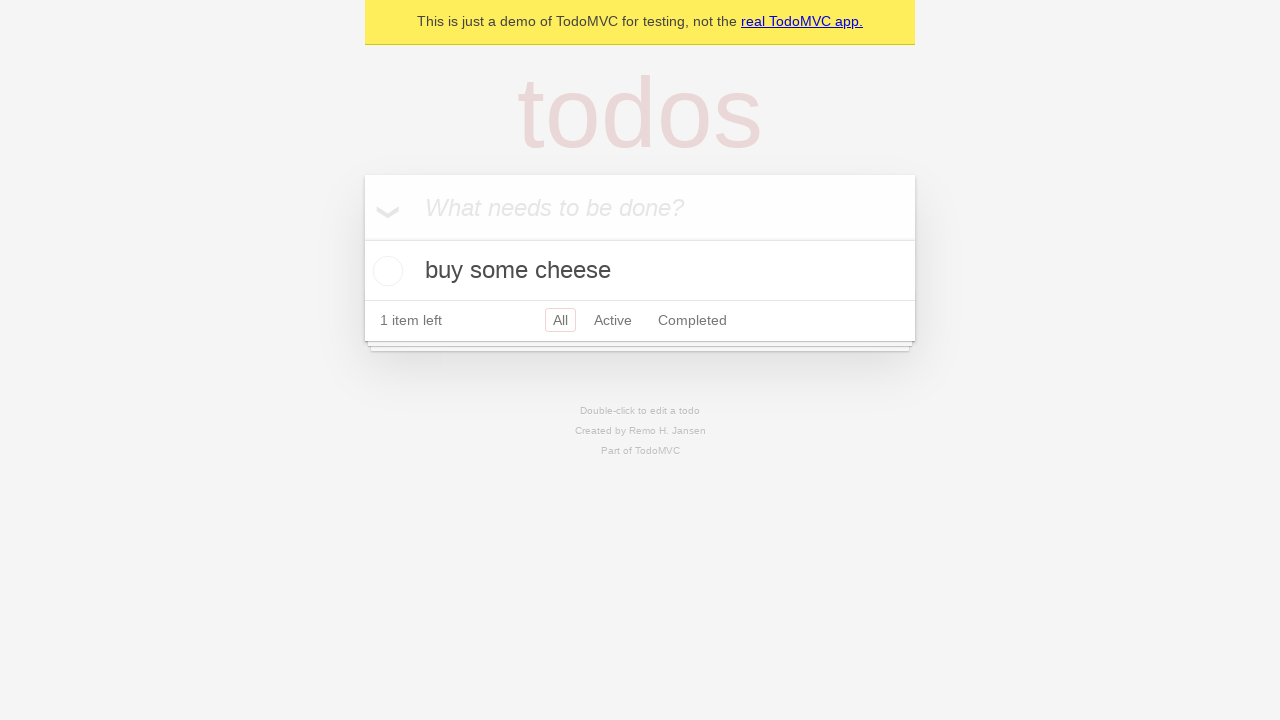

Filled todo input with 'feed the cat' on internal:attr=[placeholder="What needs to be done?"i]
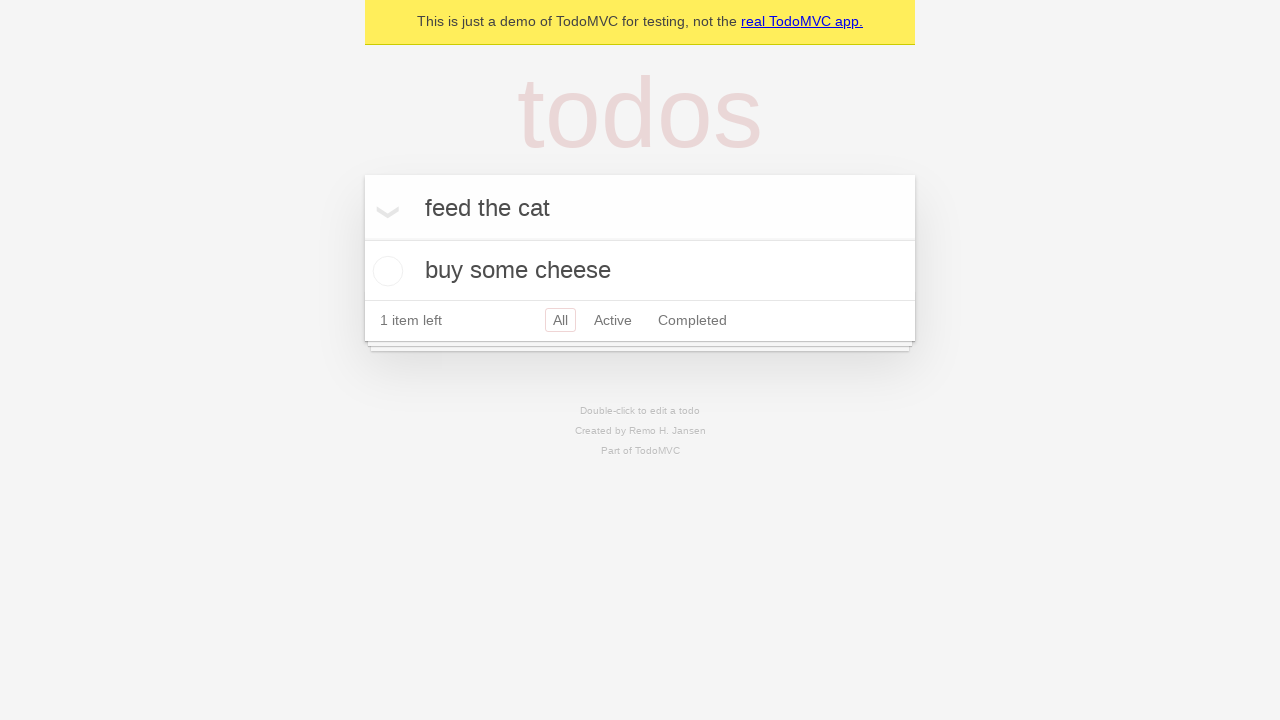

Pressed Enter to add second todo item on internal:attr=[placeholder="What needs to be done?"i]
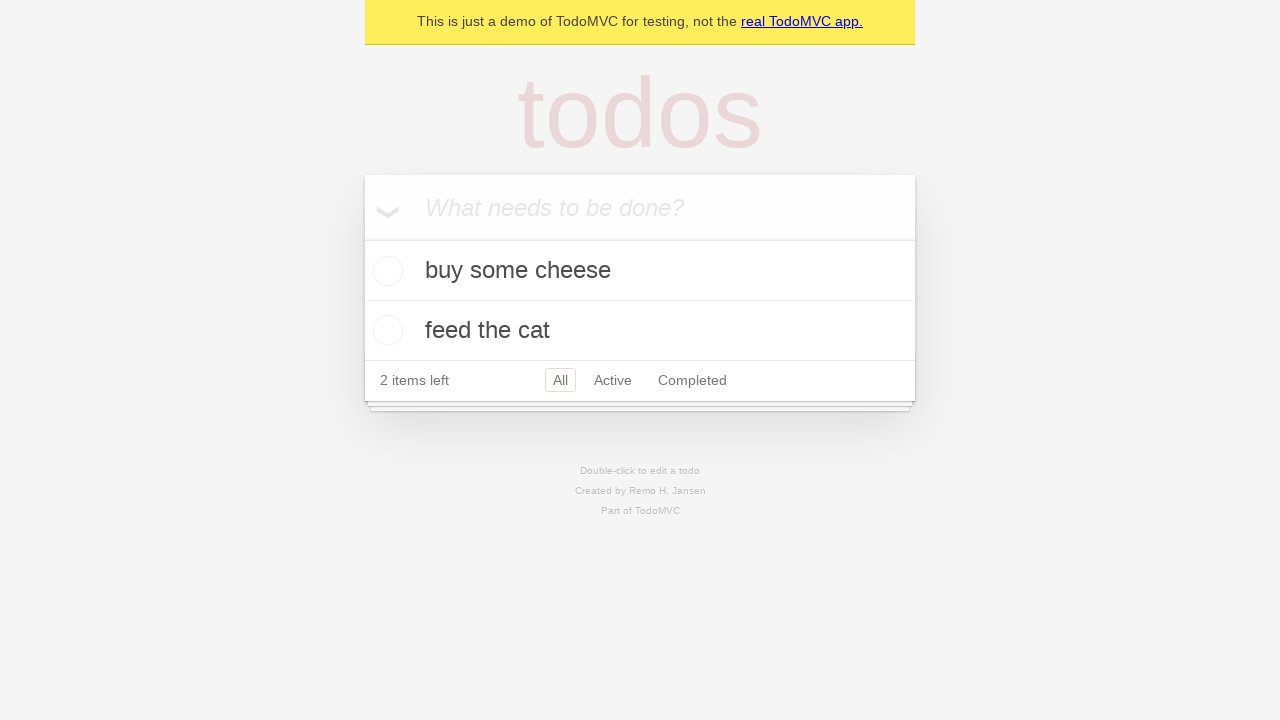

Filled todo input with 'book a doctors appointment' on internal:attr=[placeholder="What needs to be done?"i]
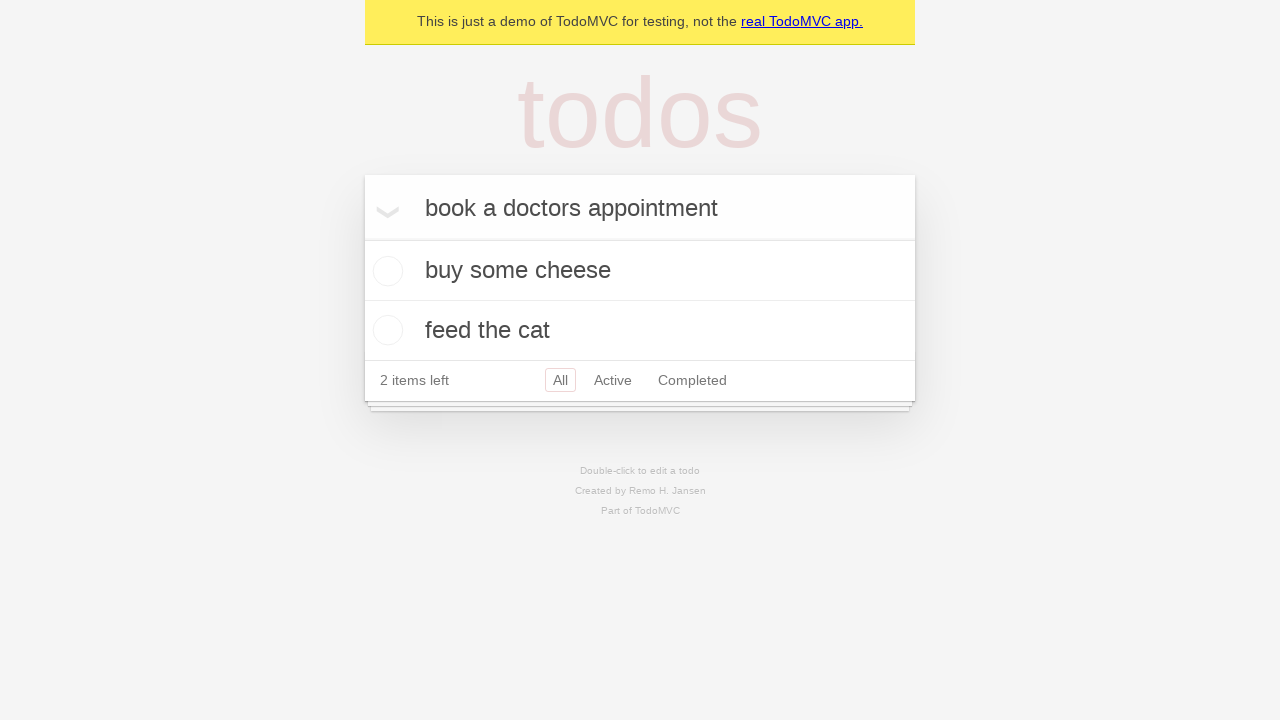

Pressed Enter to add third todo item on internal:attr=[placeholder="What needs to be done?"i]
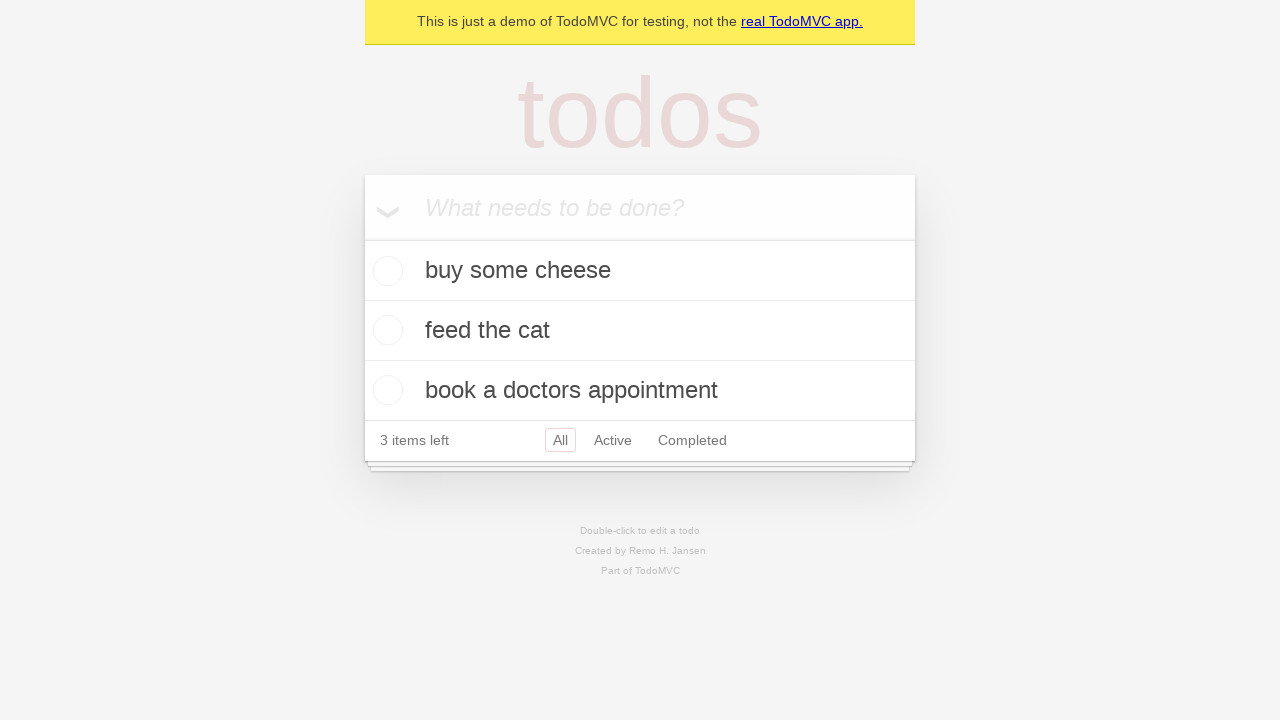

Waited for all three todo items to be visible
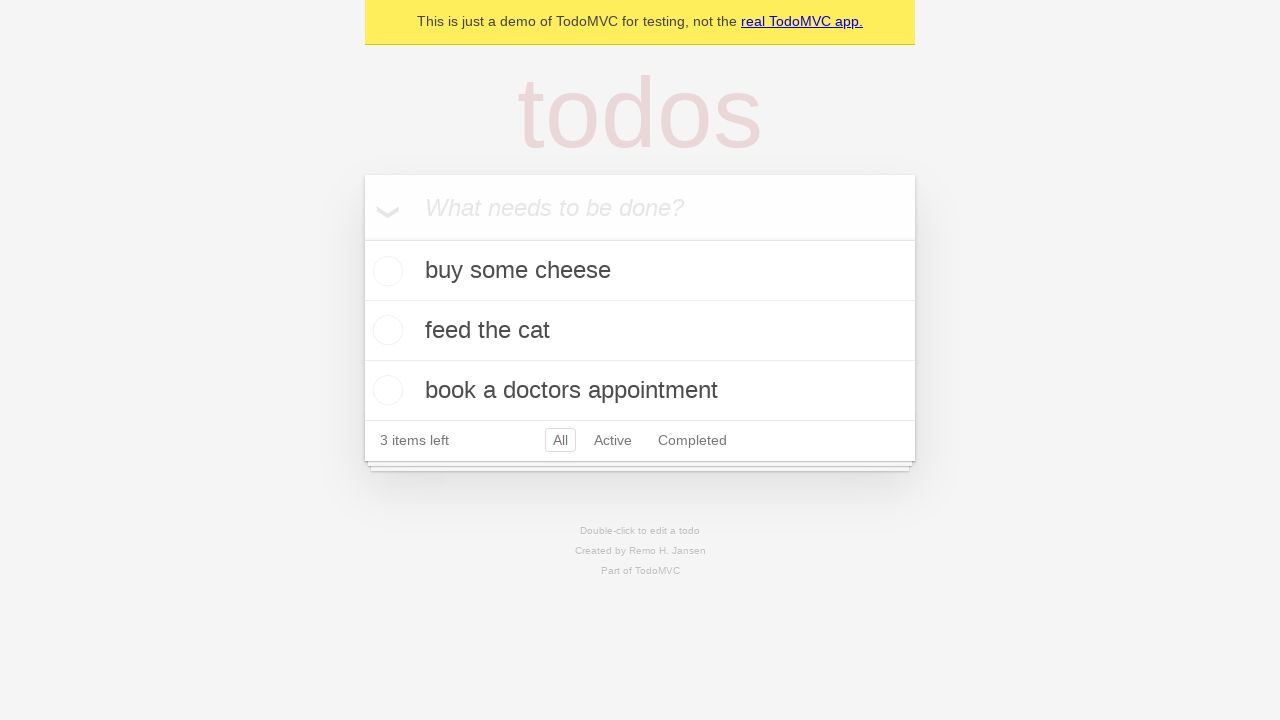

Clicked 'Mark all as complete' checkbox at (362, 238) on internal:label="Mark all as complete"i
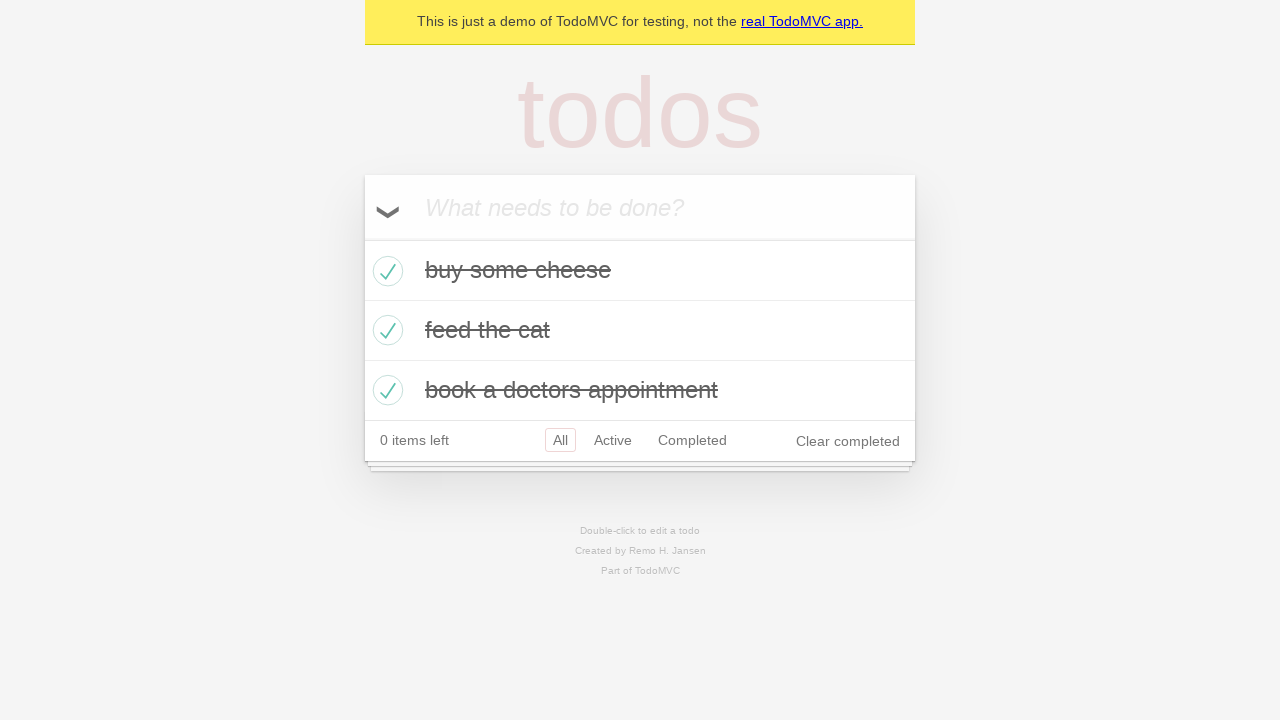

Waited for all todo items to be marked as completed
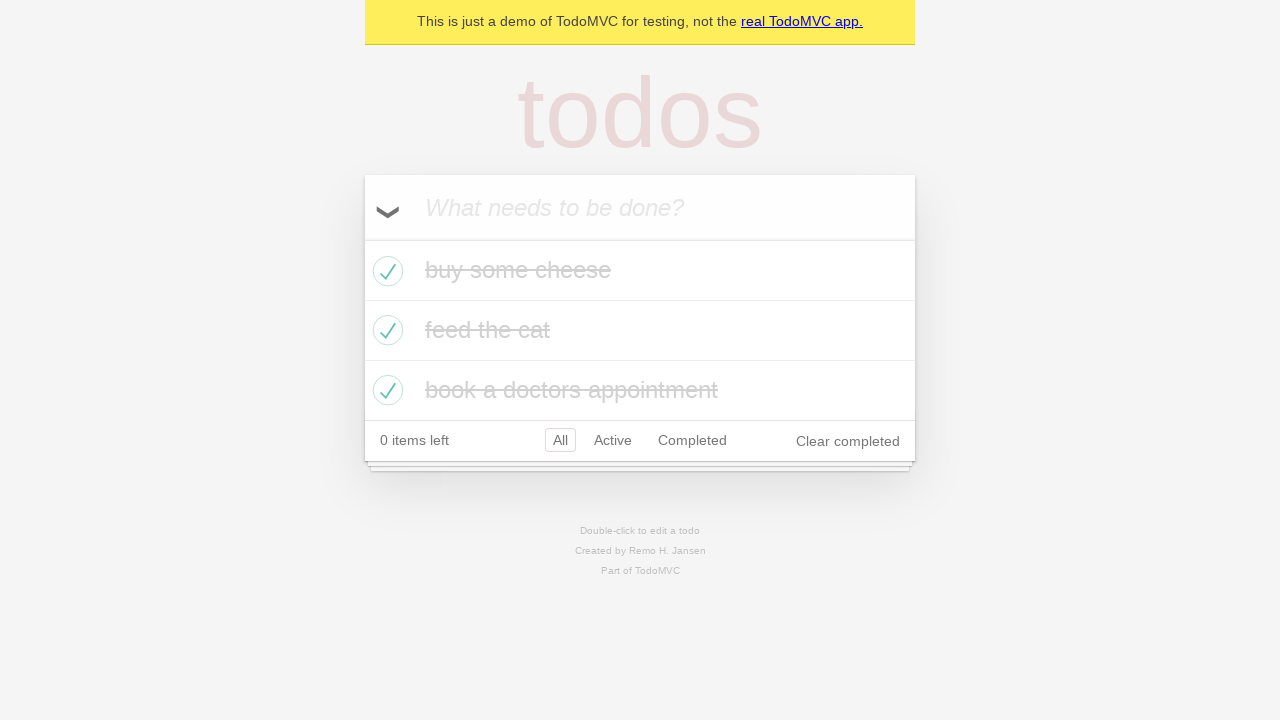

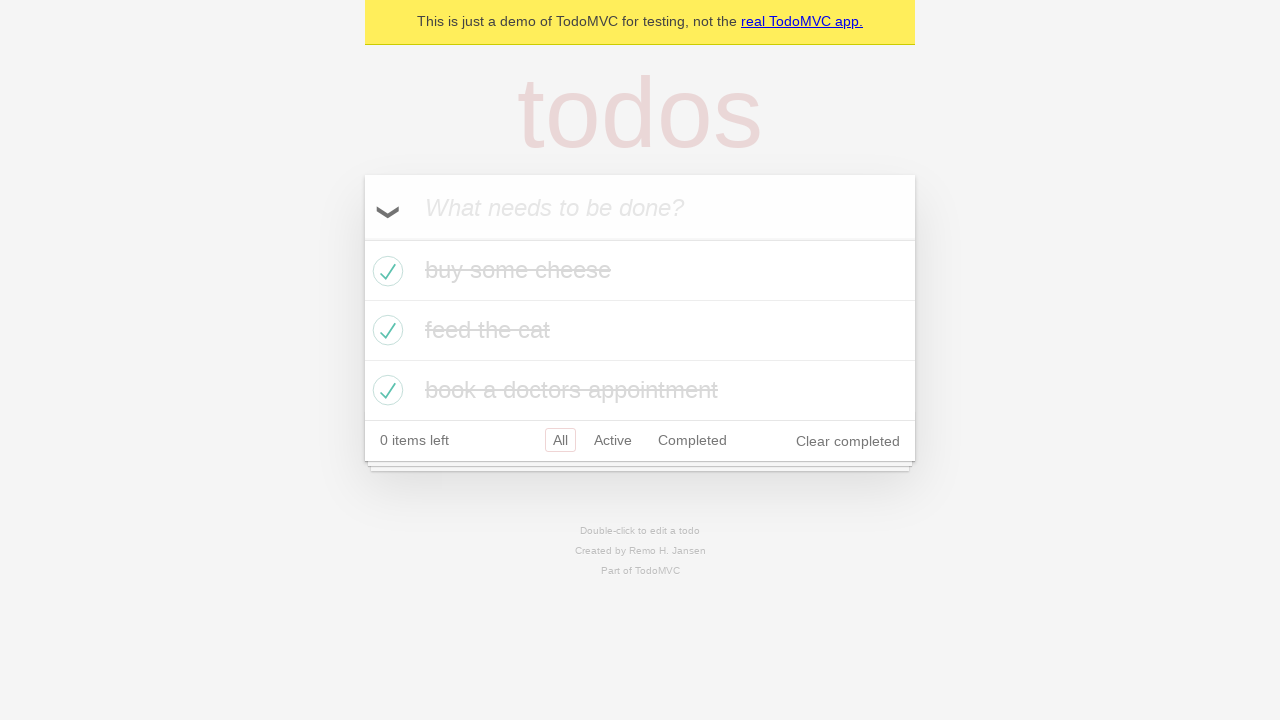